Submits an empty feedback form, clicks Yes to confirm, and verifies the generic thank you message is displayed.

Starting URL: https://kristinek.github.io/site/tasks/provide_feedback

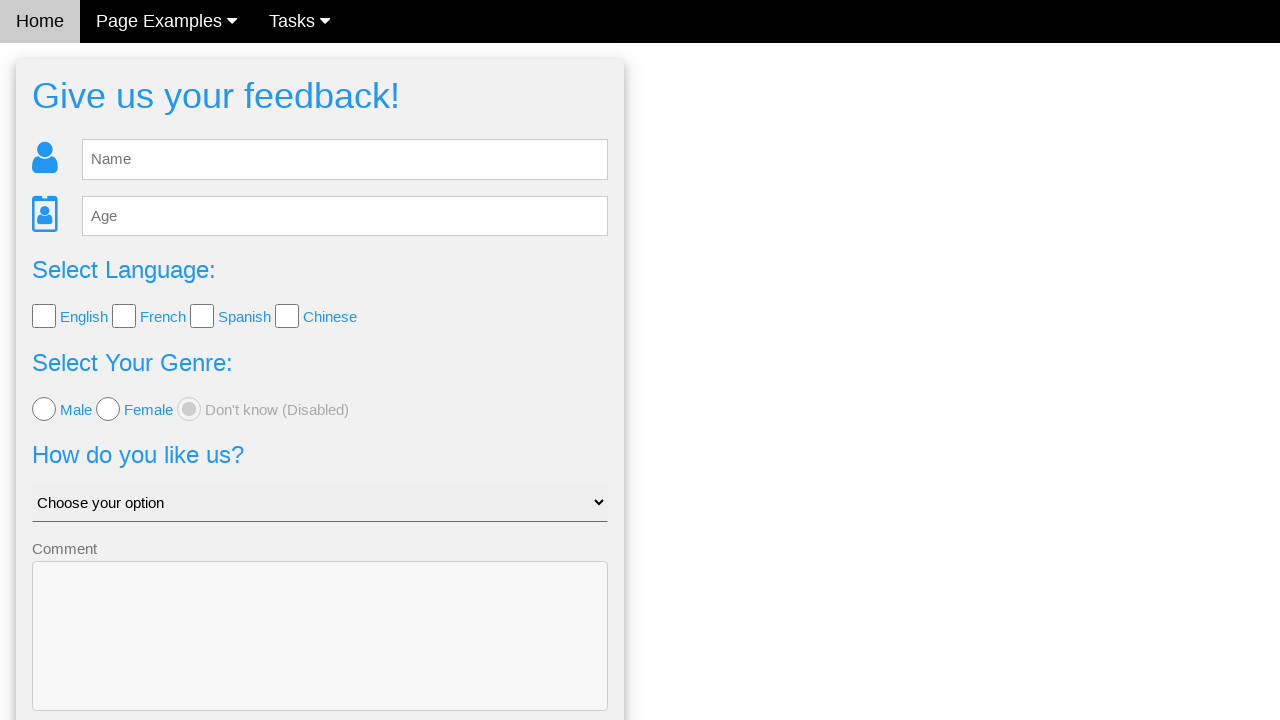

Clicked submit button without entering feedback at (320, 656) on button[type='submit']
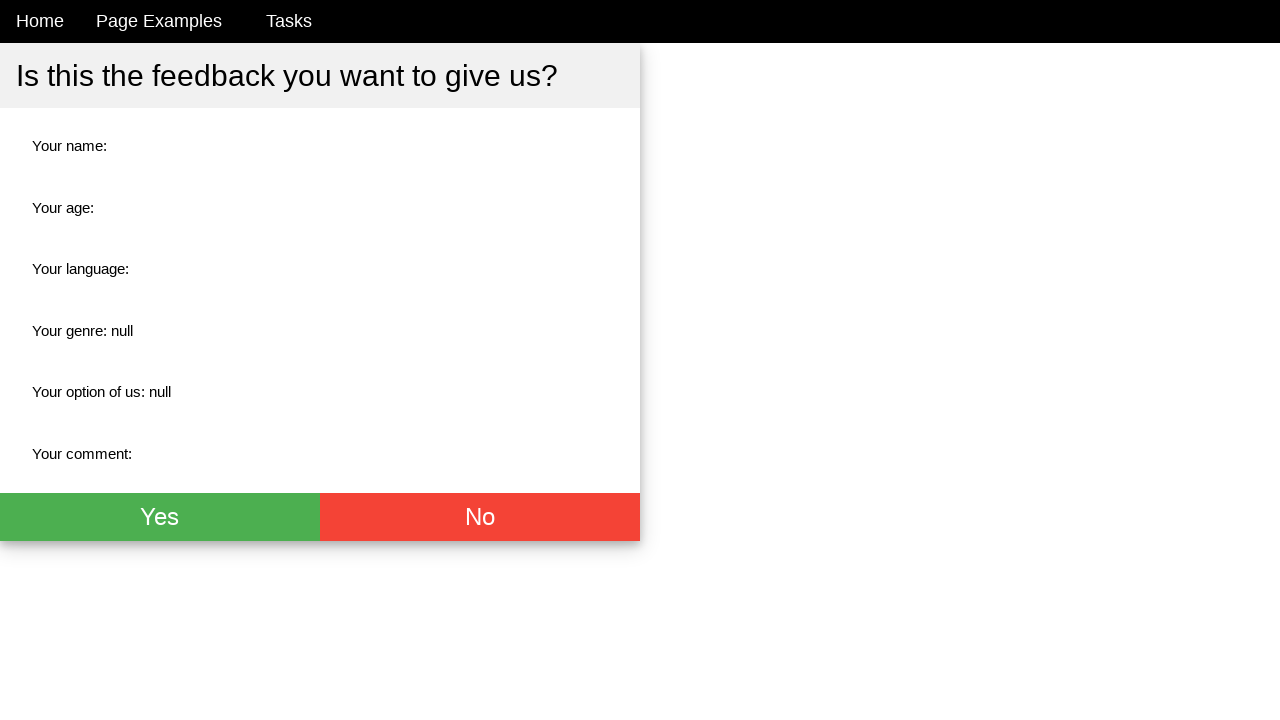

Clicked Yes button on confirmation page at (160, 517) on button.w3-btn.w3-green.w3-xlarge
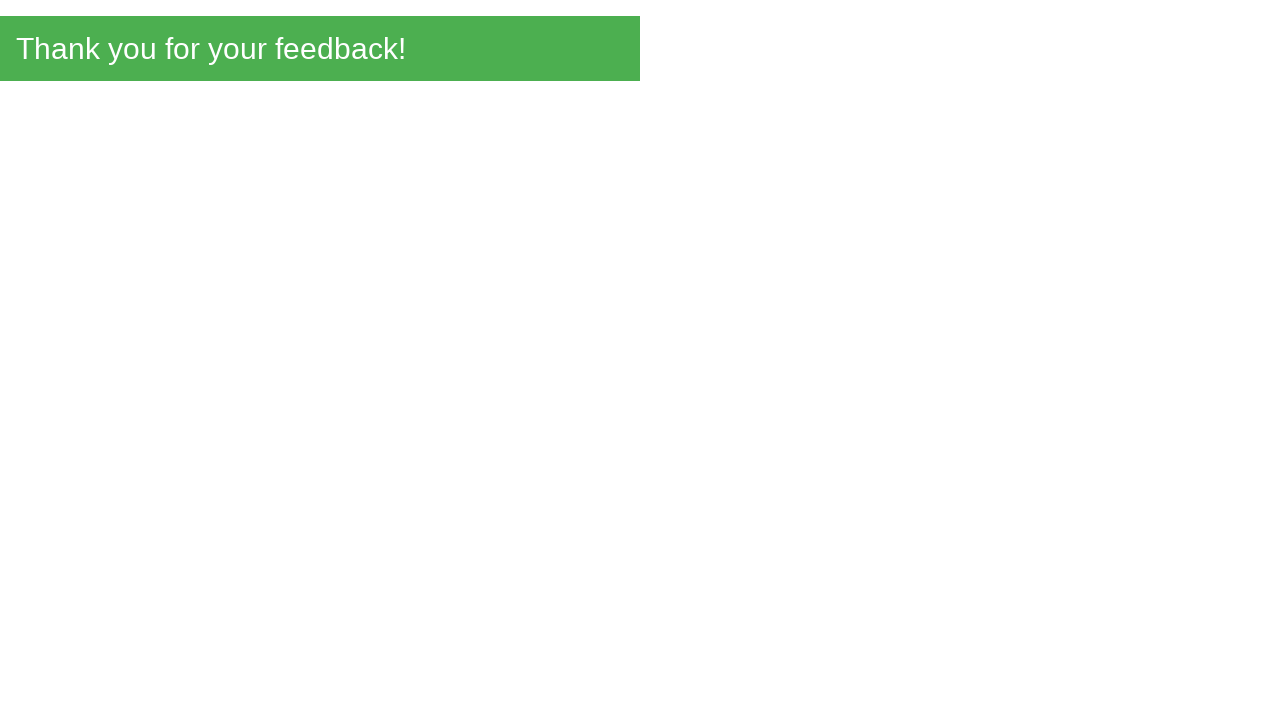

Generic thank you message appeared
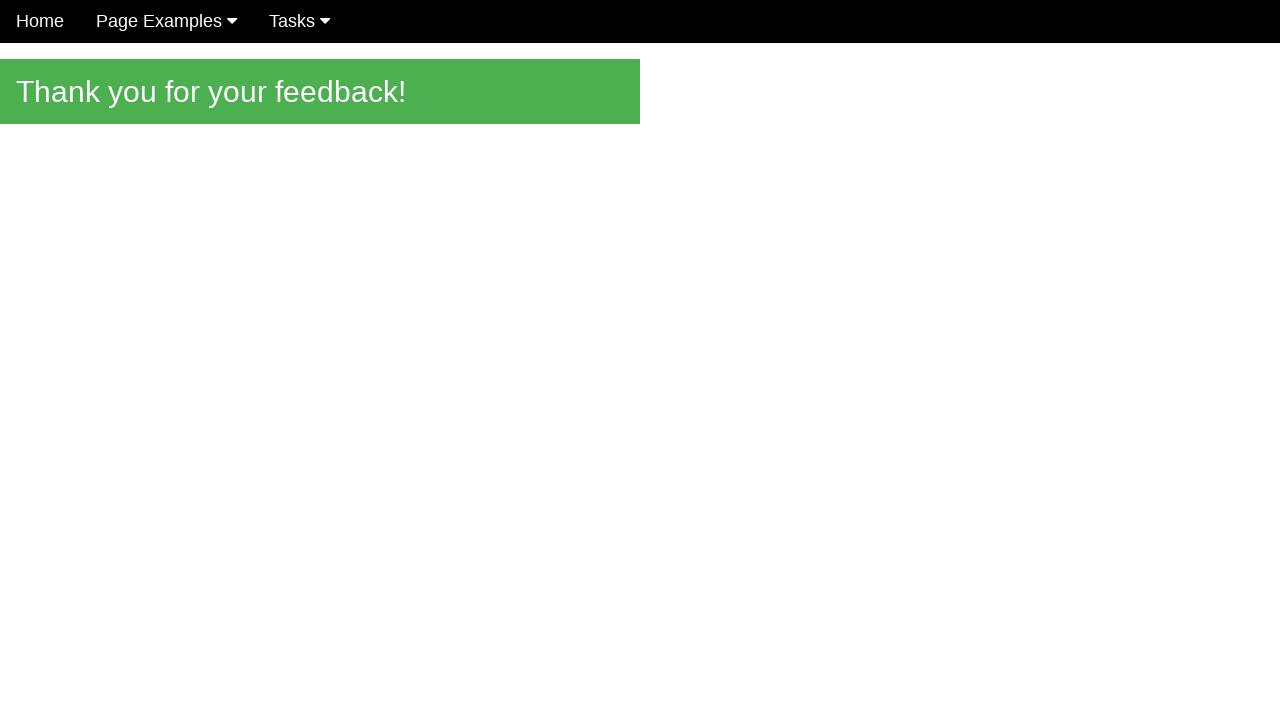

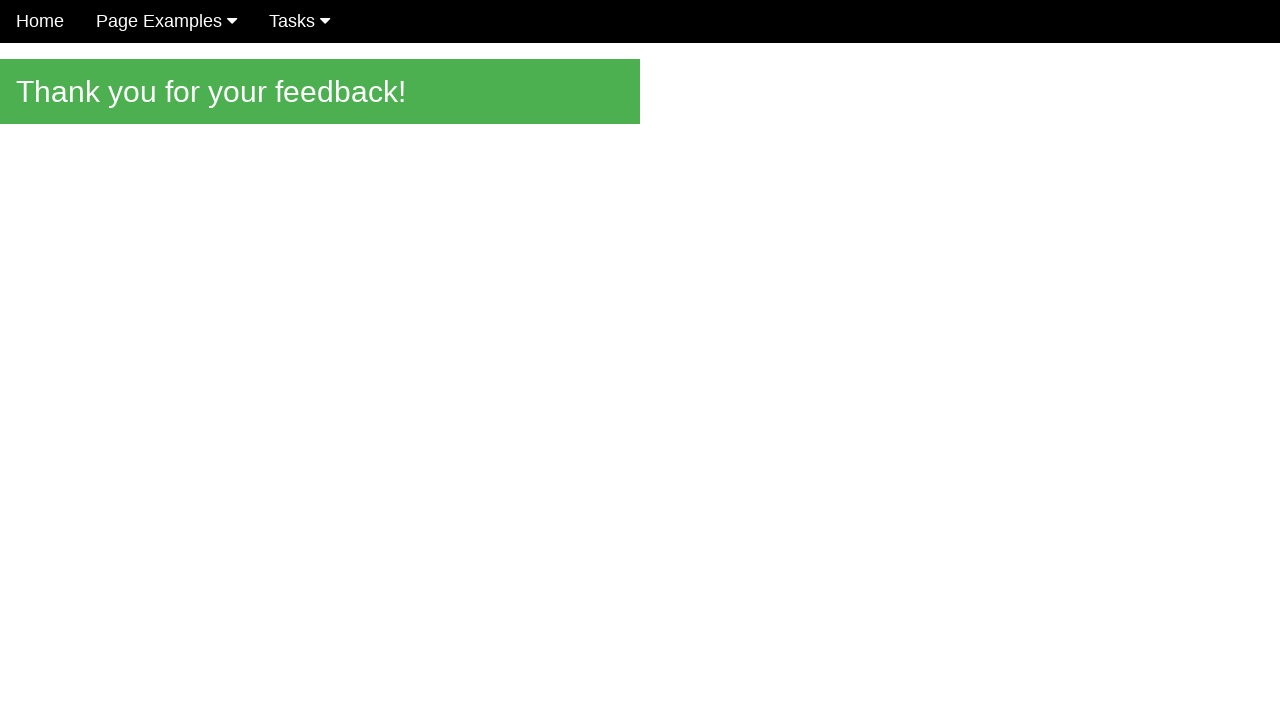